Tests jQuery UI draggable functionality by dragging an element 100 pixels horizontally and vertically within an iframe

Starting URL: https://jqueryui.com/draggable/

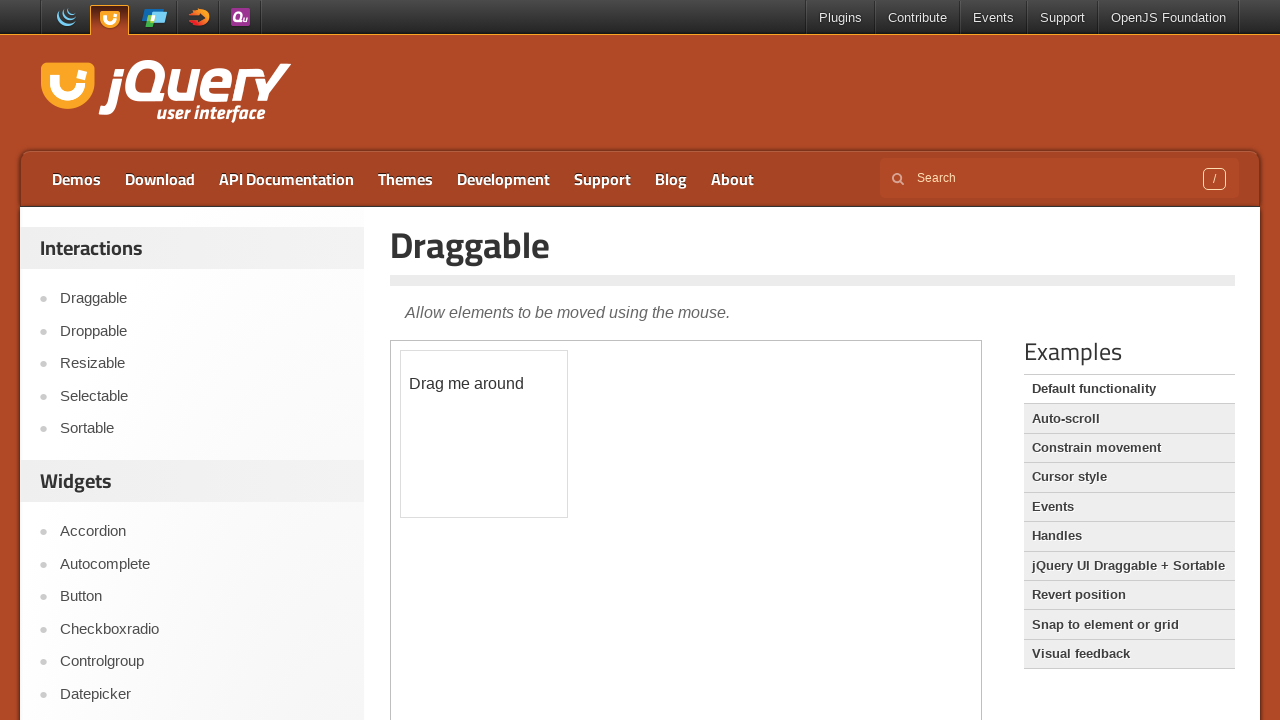

Located the first iframe containing the draggable demo
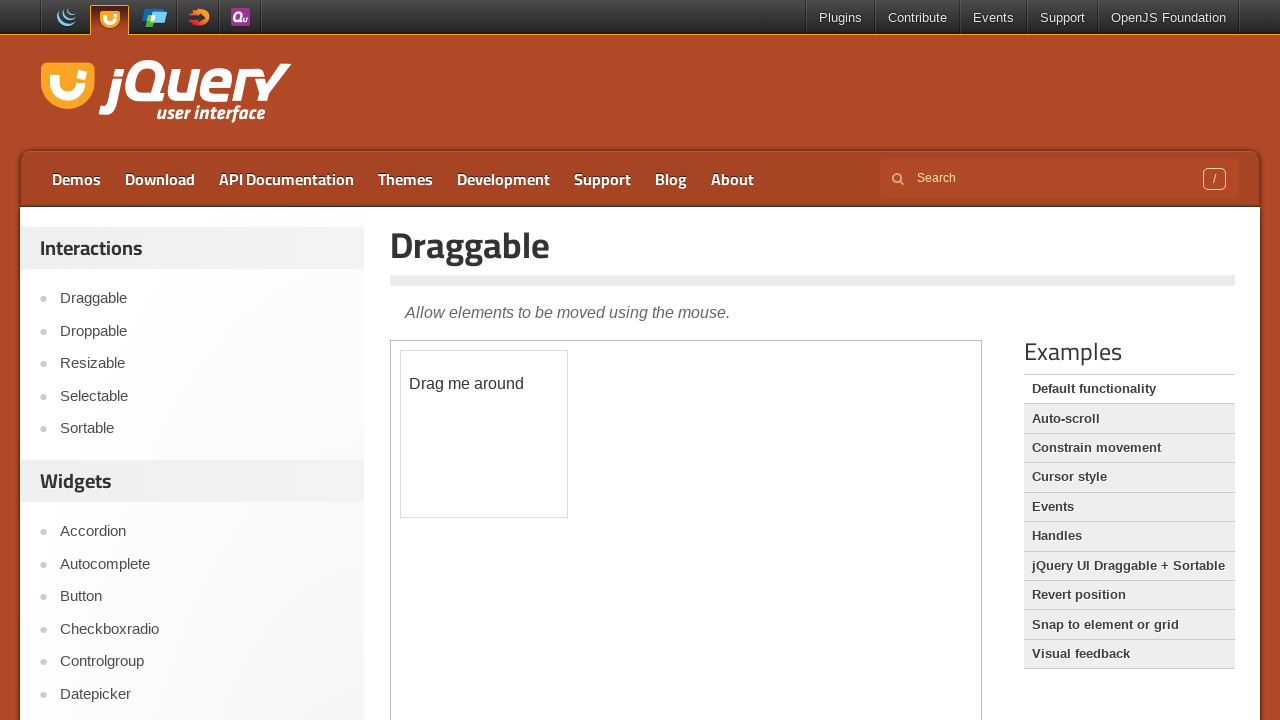

Located the draggable element with id 'draggable' within the iframe
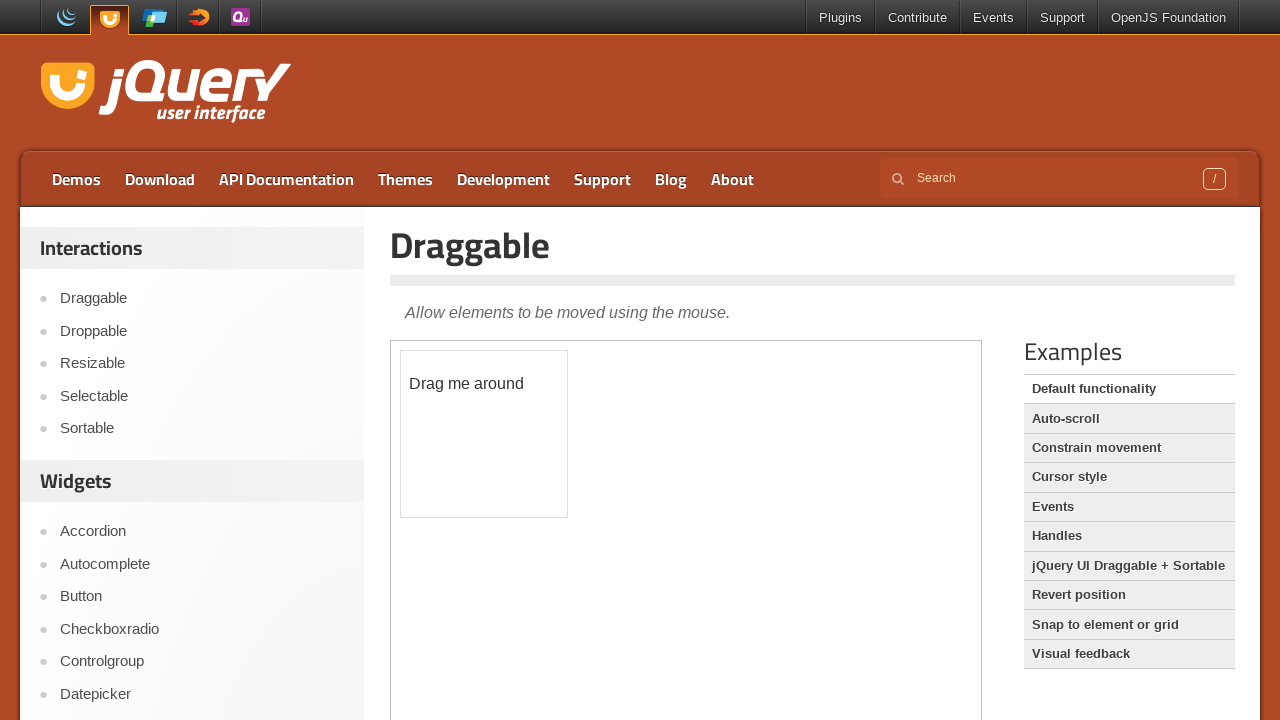

Dragged the element 100 pixels horizontally and 100 pixels vertically at (501, 451)
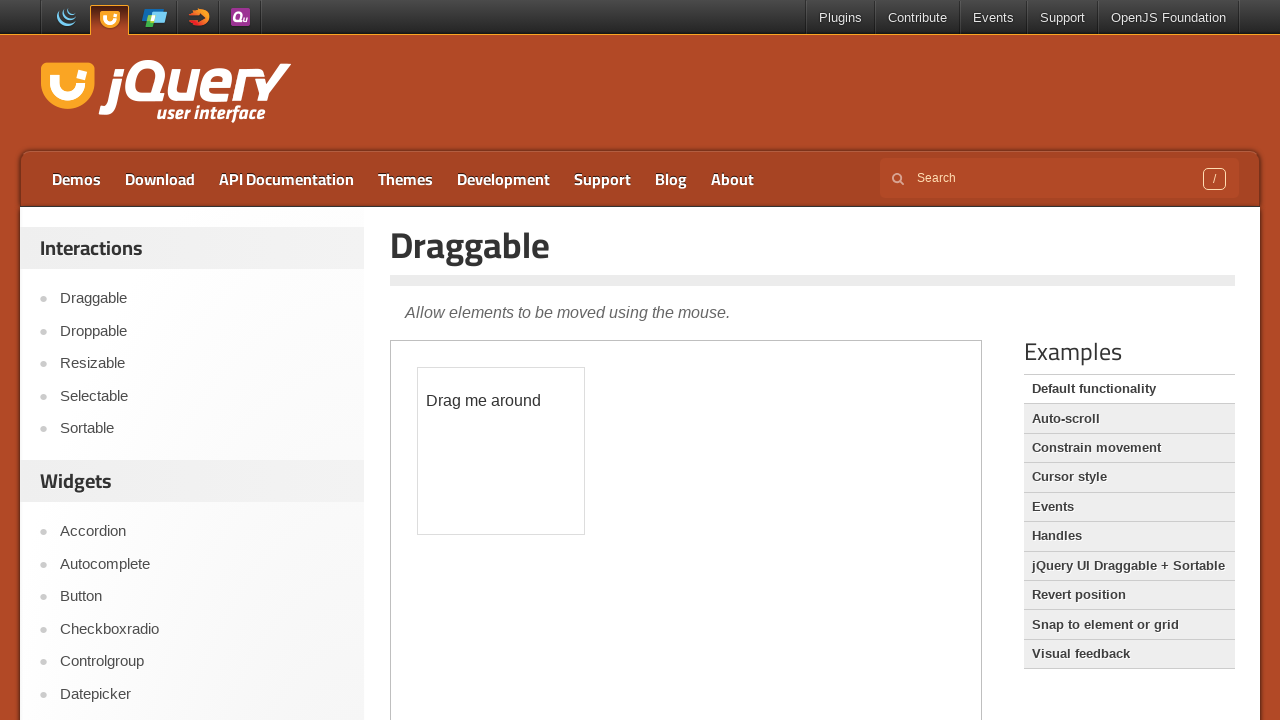

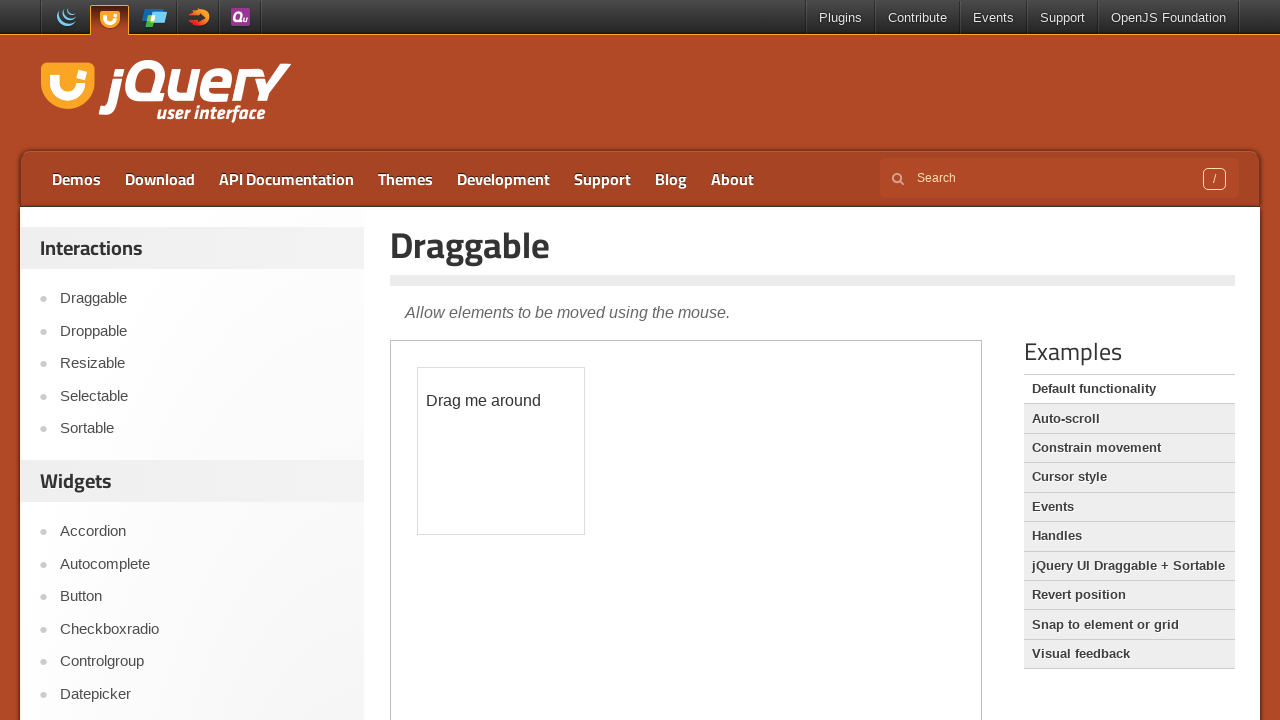